Tests various Selenium selector types (ID, Name, Class, CSS, Tag) by filling text into different input fields on a selector playground page

Starting URL: http://seleniumplayground.vectordesign.gr/selector-playground/

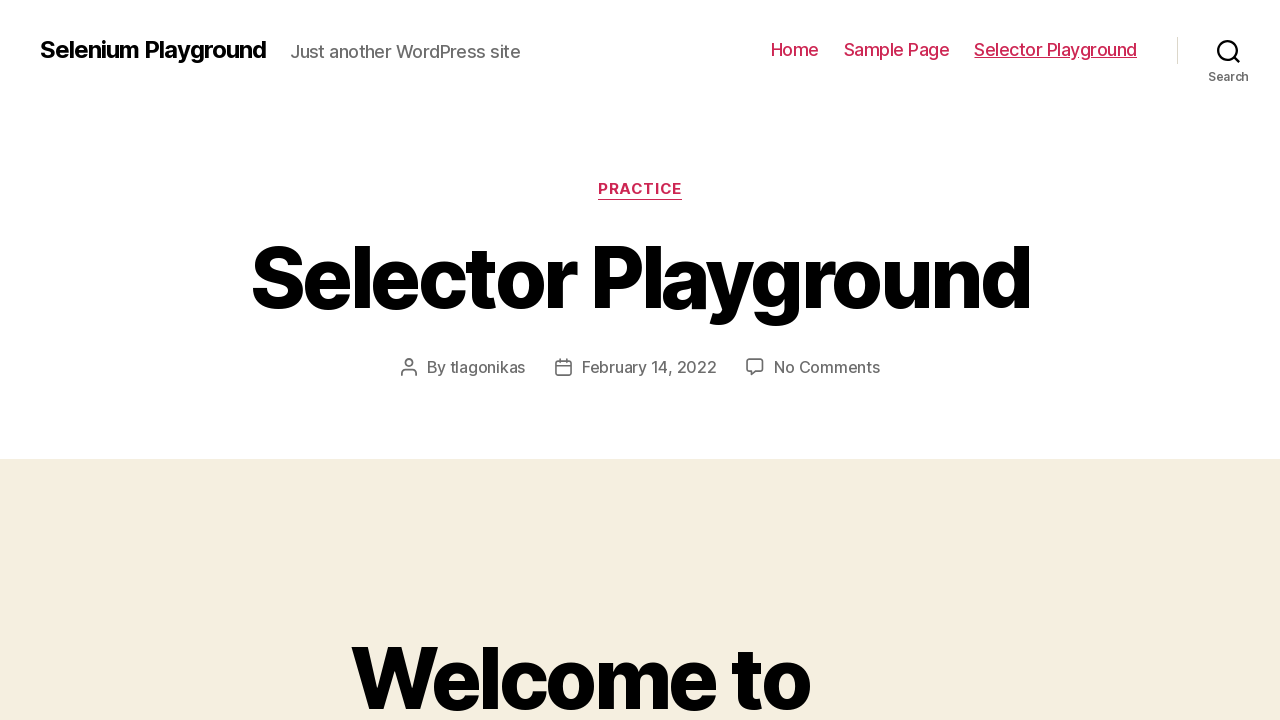

Filled ID selector field with 'ID selector' on #id-playground-field
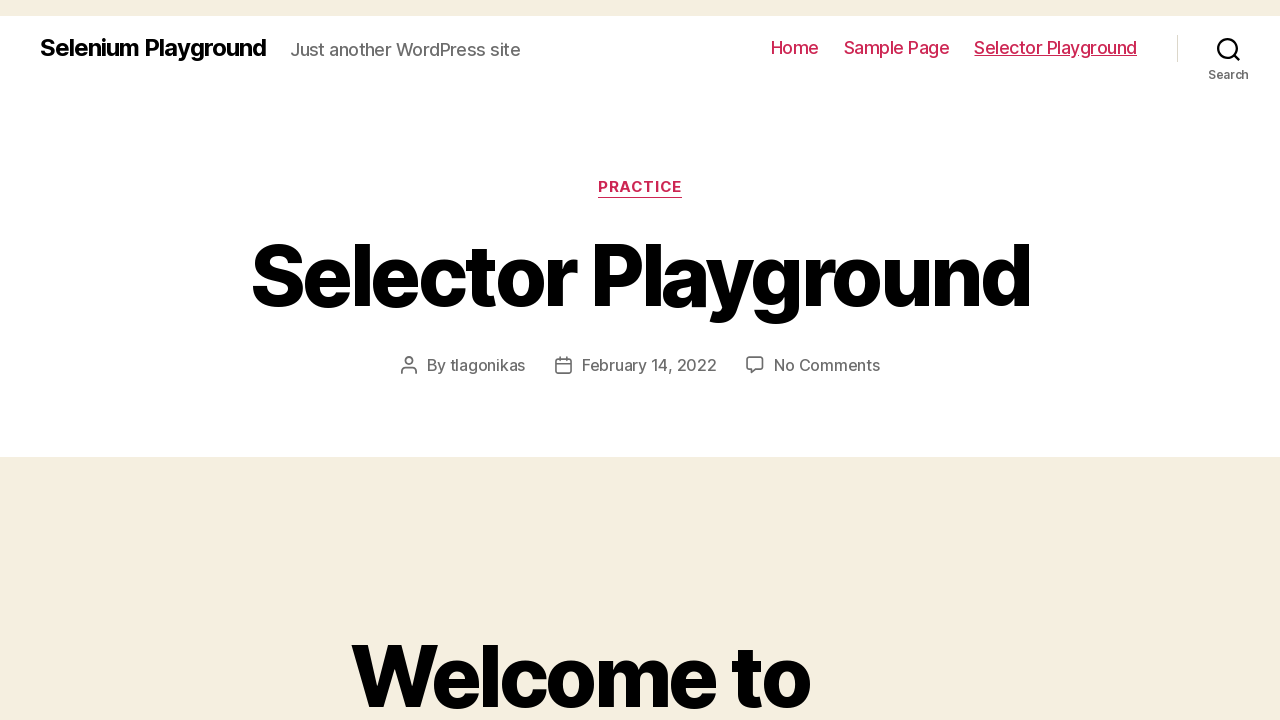

Filled Name selector field with 'Name selector' on input[name='name-playground-field']
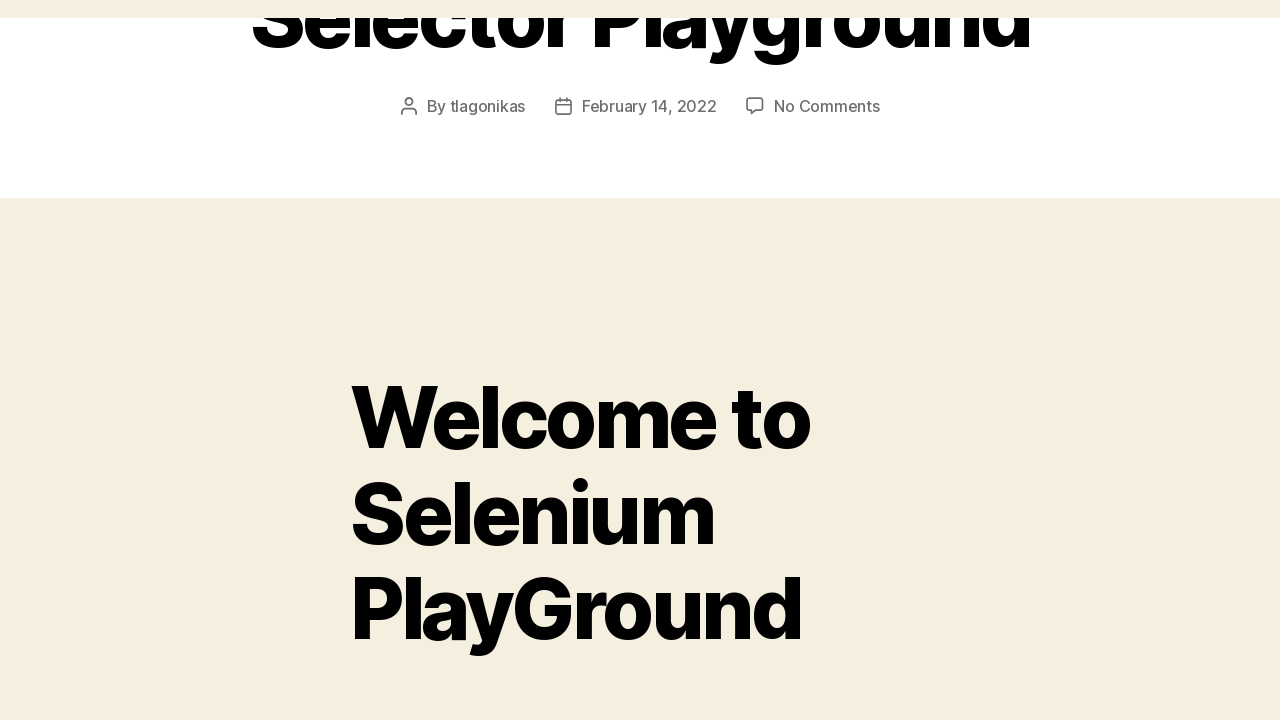

Filled Class selector field with 'Class selector' on .class-playground-field
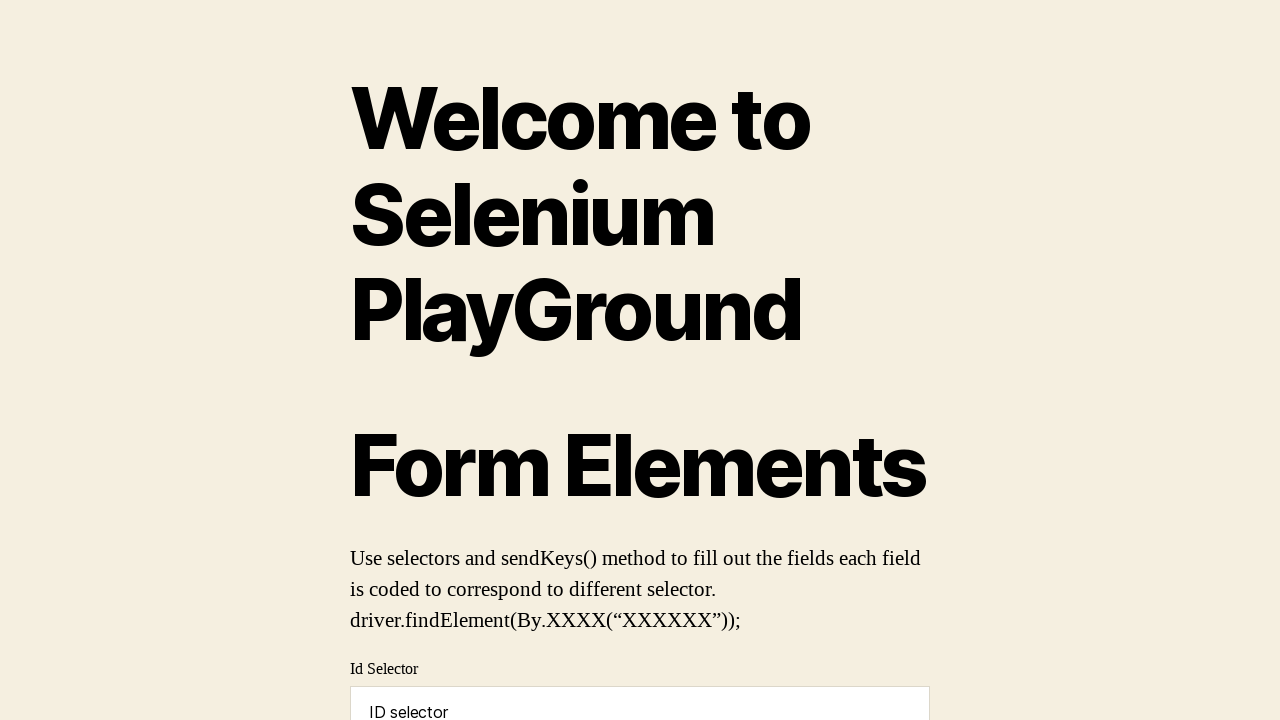

Filled CSS selector field with 'CSS selector' on .css-playground-field
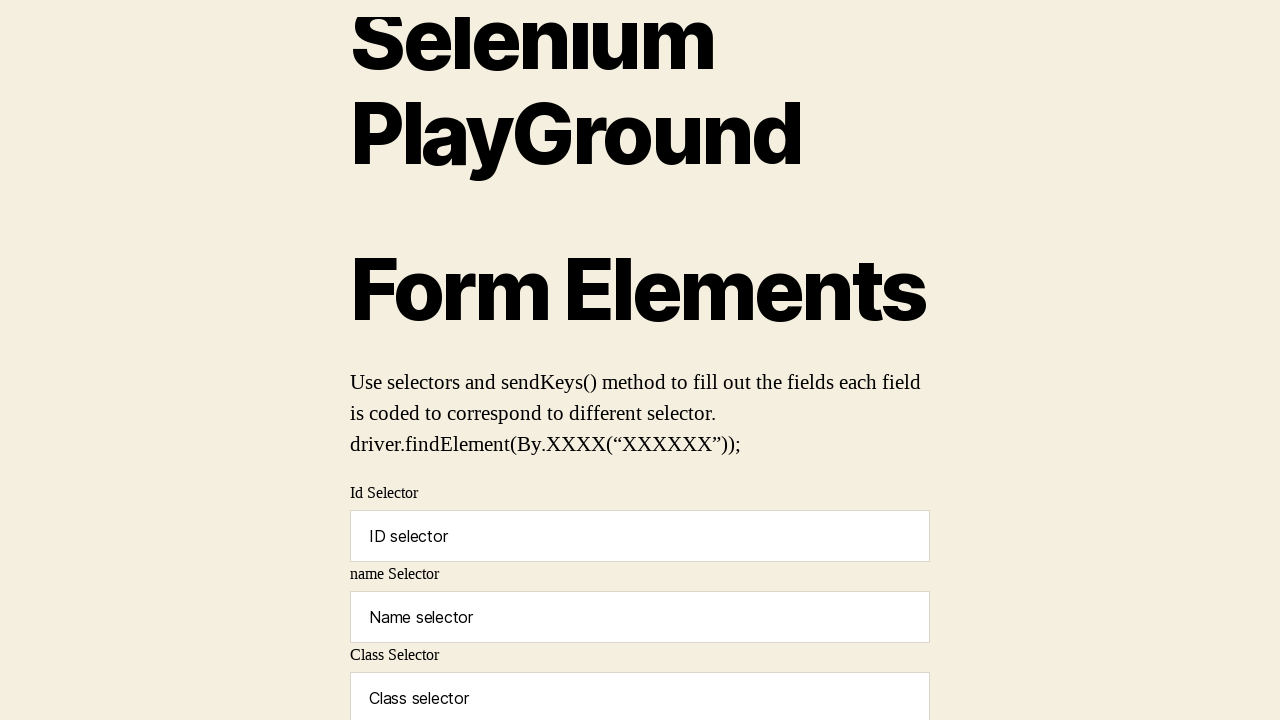

Filled textarea using tag selector with 'Text Tag selector' on textarea
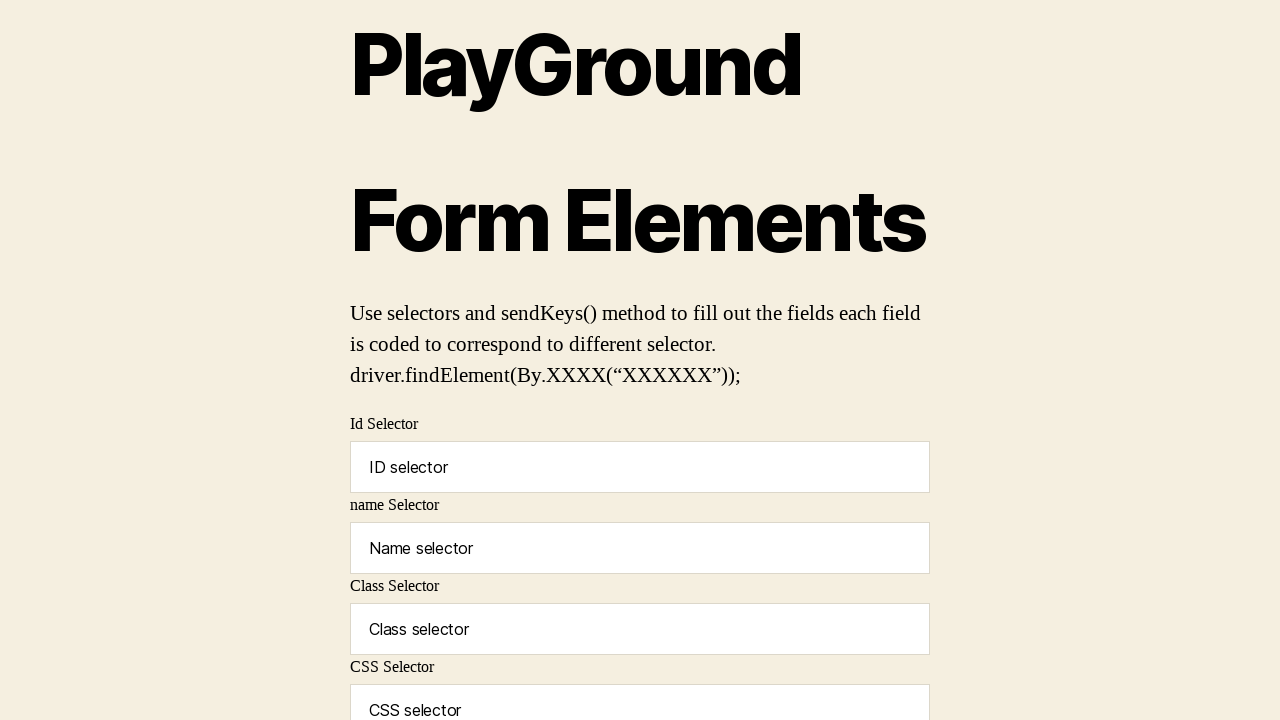

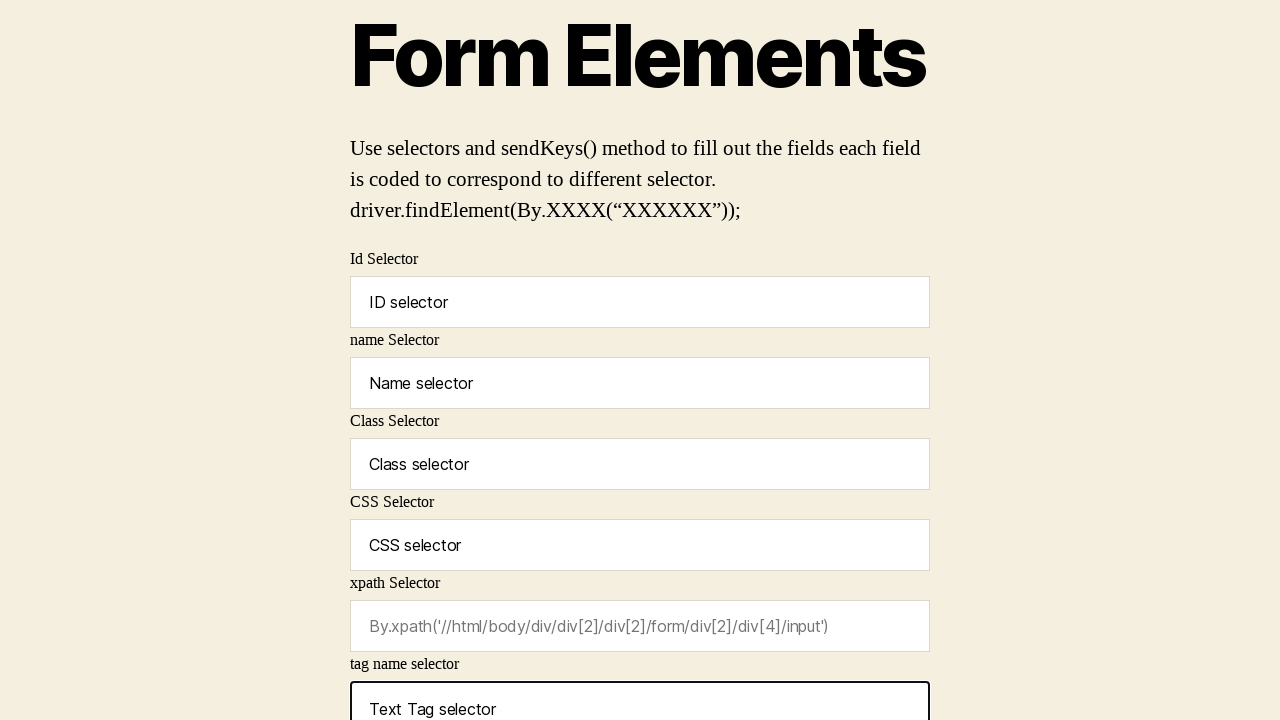